Tests JavaScript alert handling by interacting with three types of alerts: accepting a simple alert, dismissing a confirm alert, and entering text into a prompt alert before accepting it.

Starting URL: https://letcode.in/alert

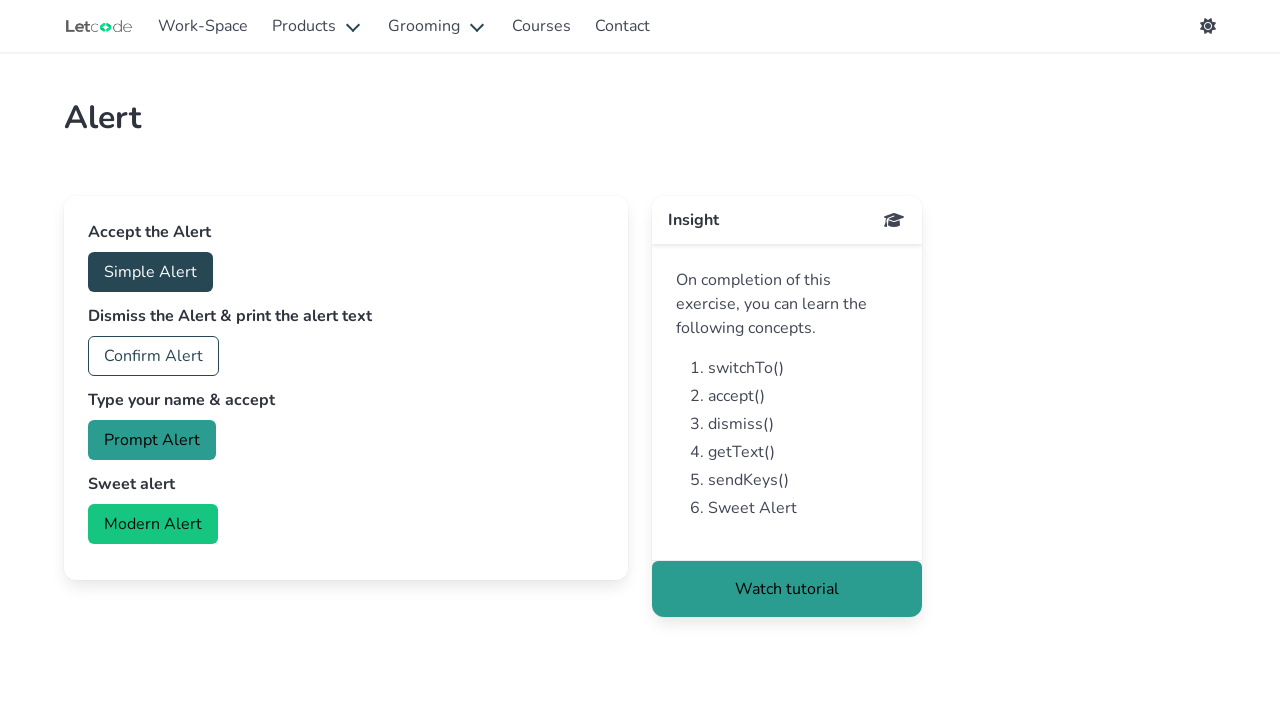

Clicked button to trigger simple alert at (150, 272) on #accept
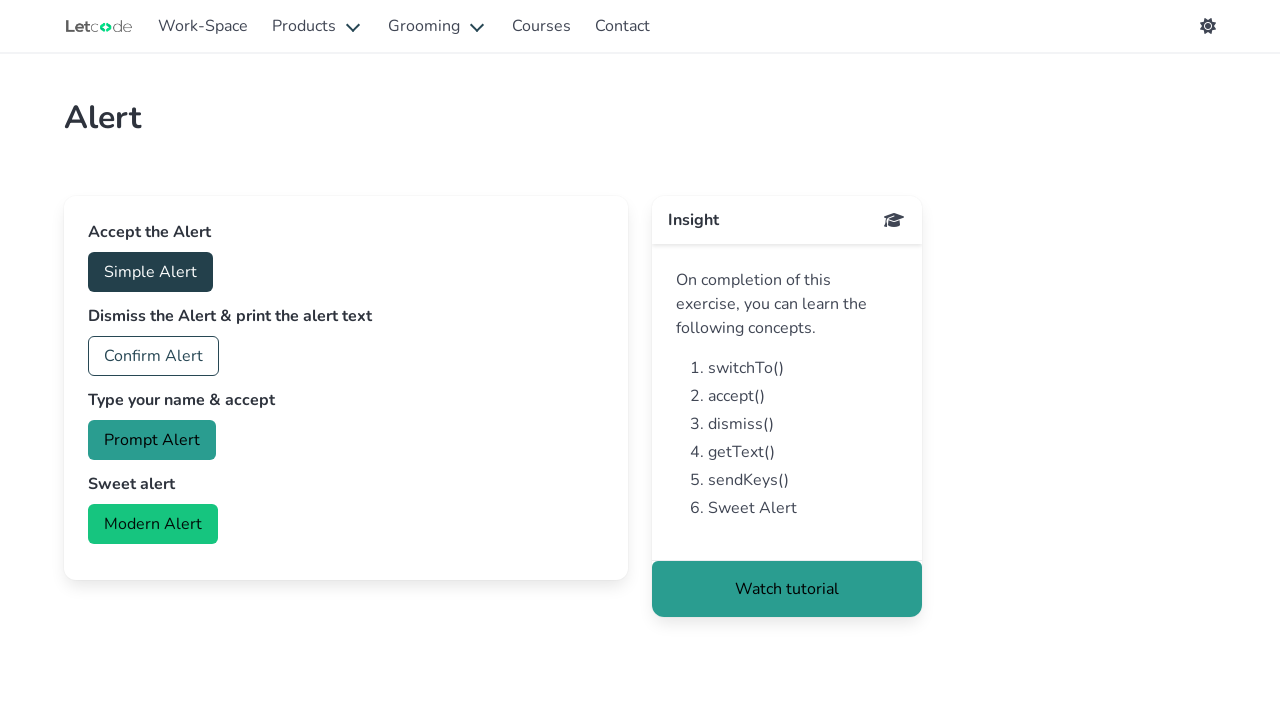

Set up dialog handler to accept alerts
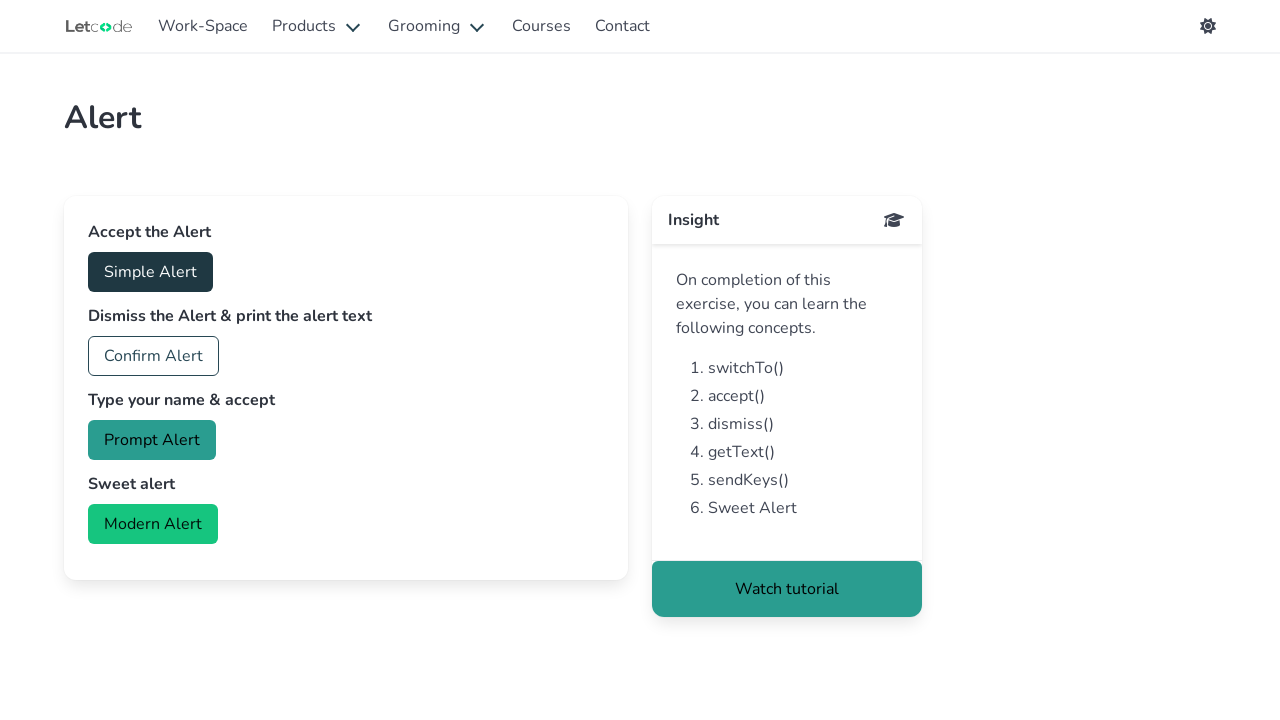

Clicked accept button and accepted the simple alert at (150, 272) on #accept
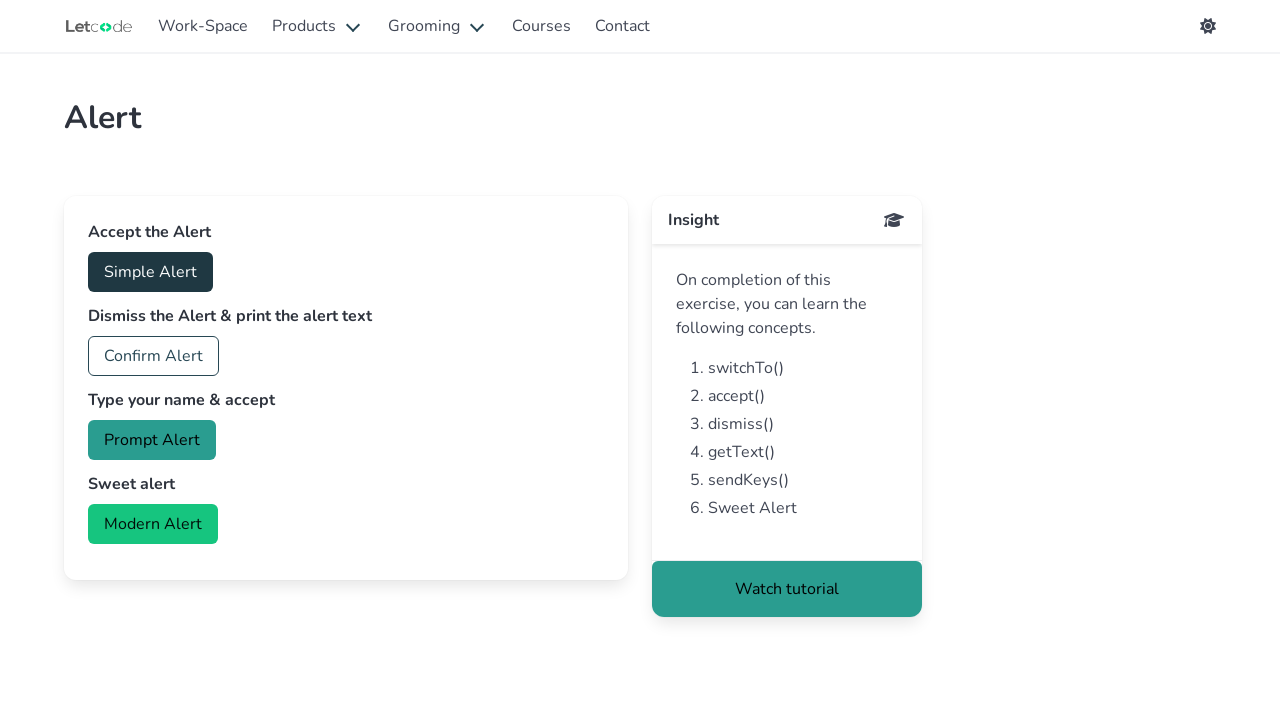

Set up dialog handler to dismiss confirm dialog
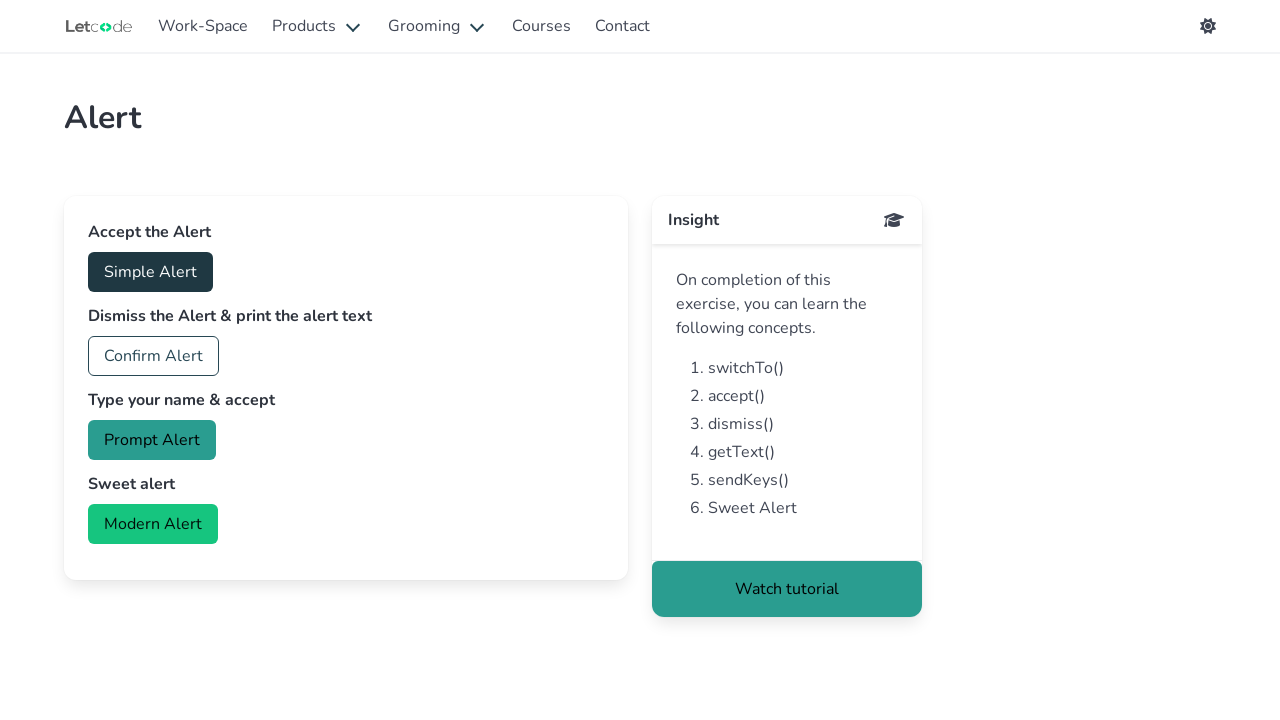

Clicked confirm button and dismissed the confirm alert at (154, 356) on #confirm
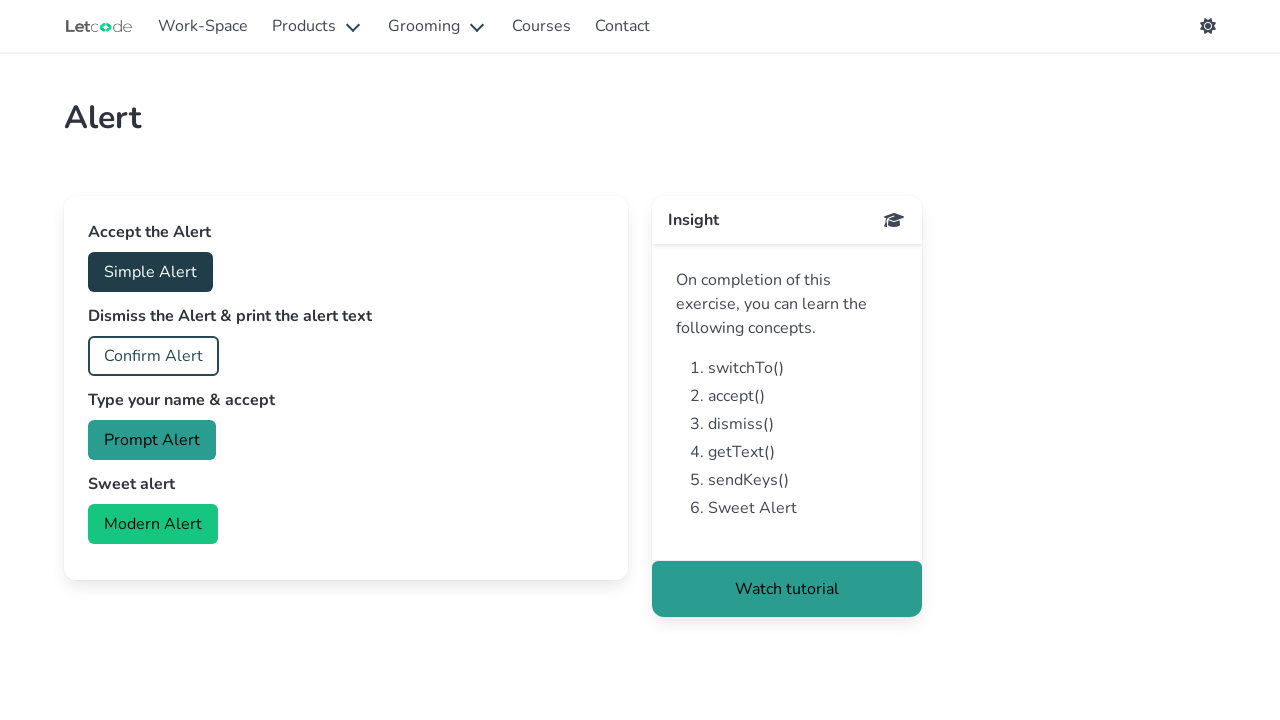

Set up dialog handler to enter text and accept prompt
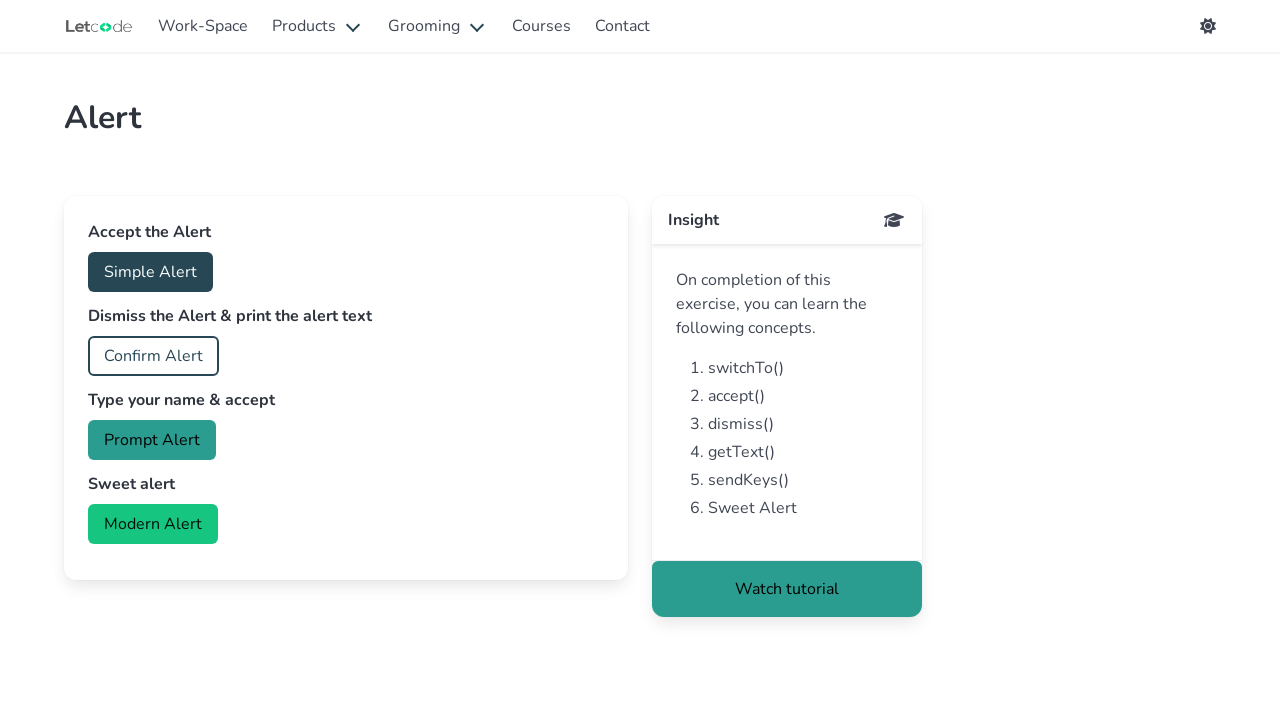

Clicked prompt button, entered 'hi', and accepted the prompt alert at (152, 440) on #prompt
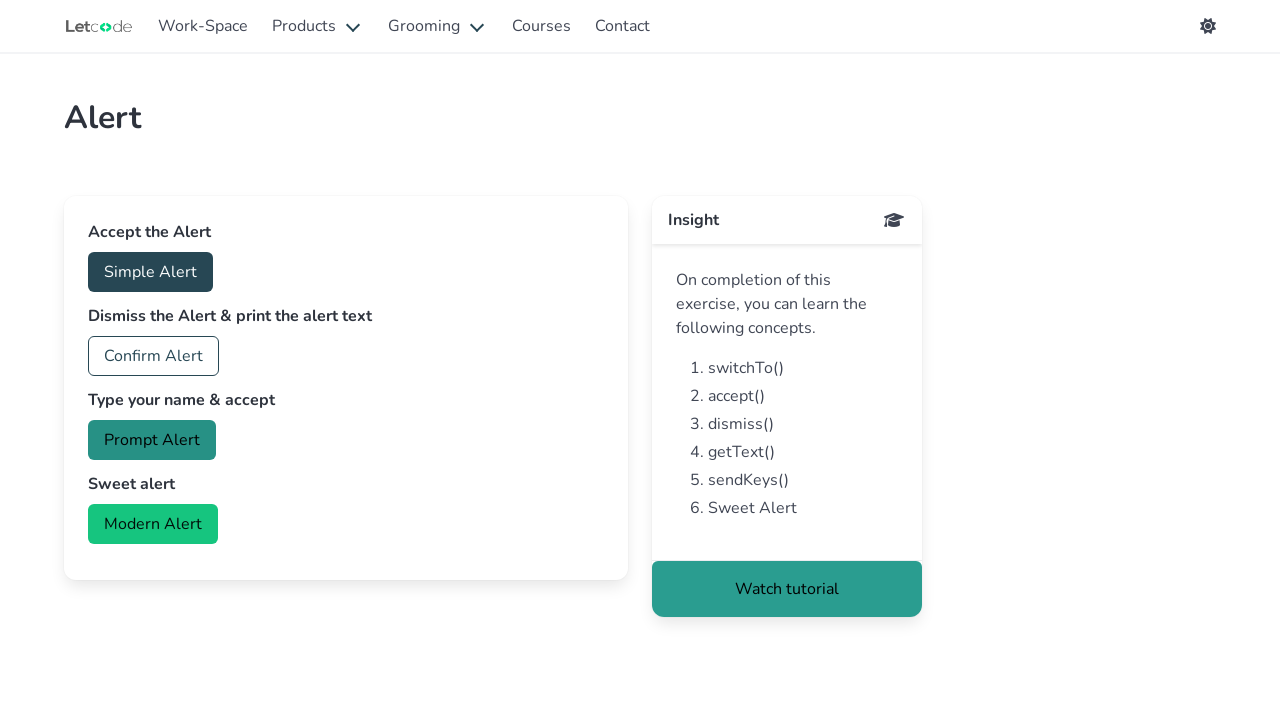

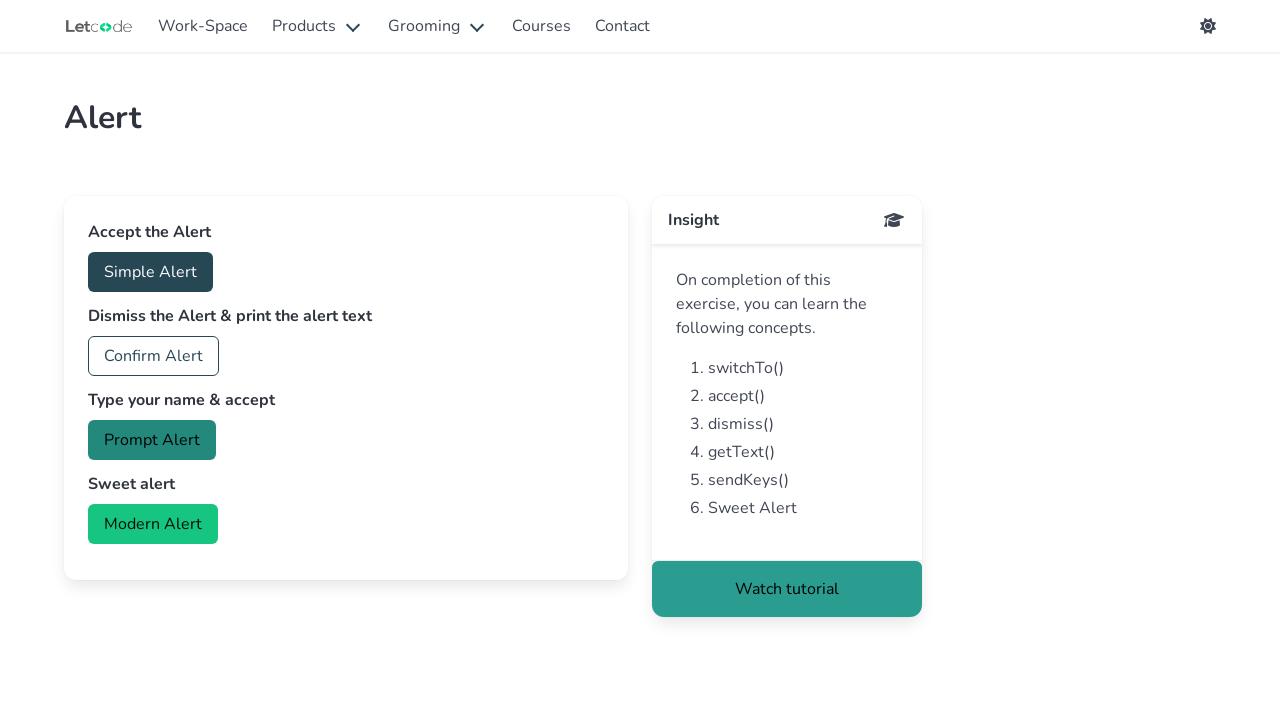